Verifies the text content and attributes of elements on the NextBaseCRM login page, including the "remember me" label, "forgot password" link text, and href attribute value.

Starting URL: https://login1.nextbasecrm.com/

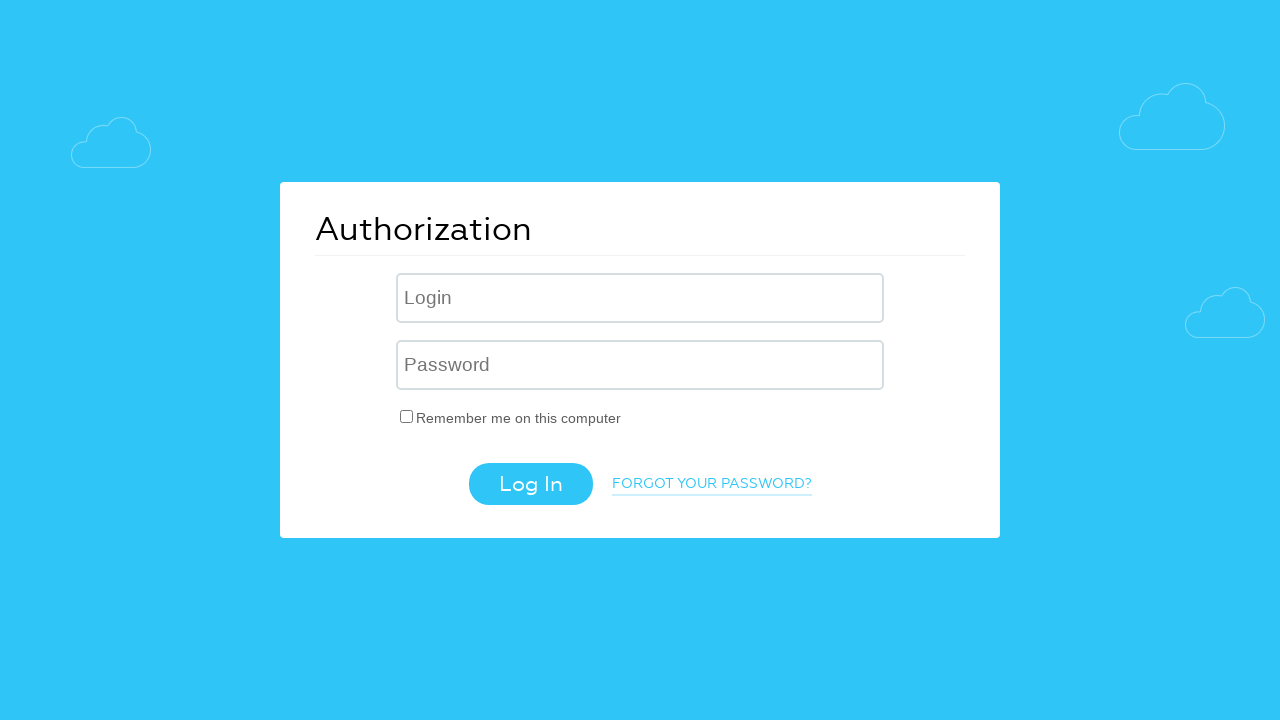

Waited for 'remember me' checkbox label to load on NextBaseCRM login page
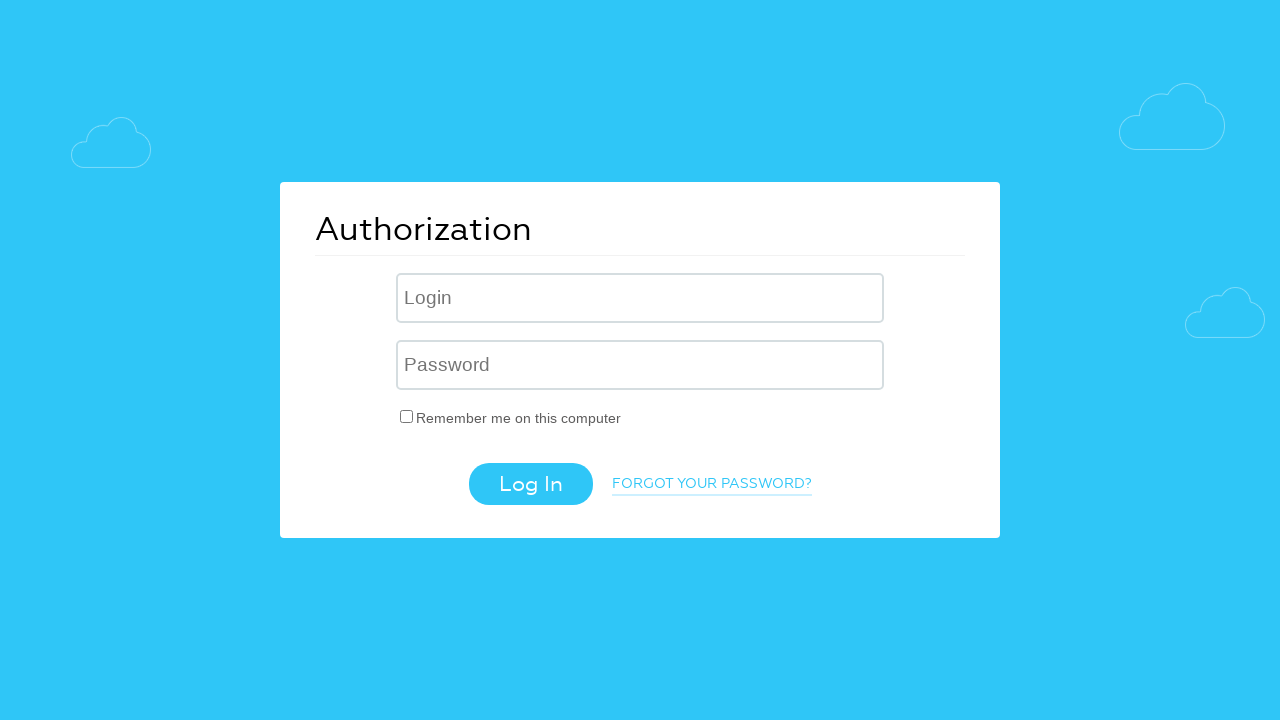

Located 'remember me' checkbox label element
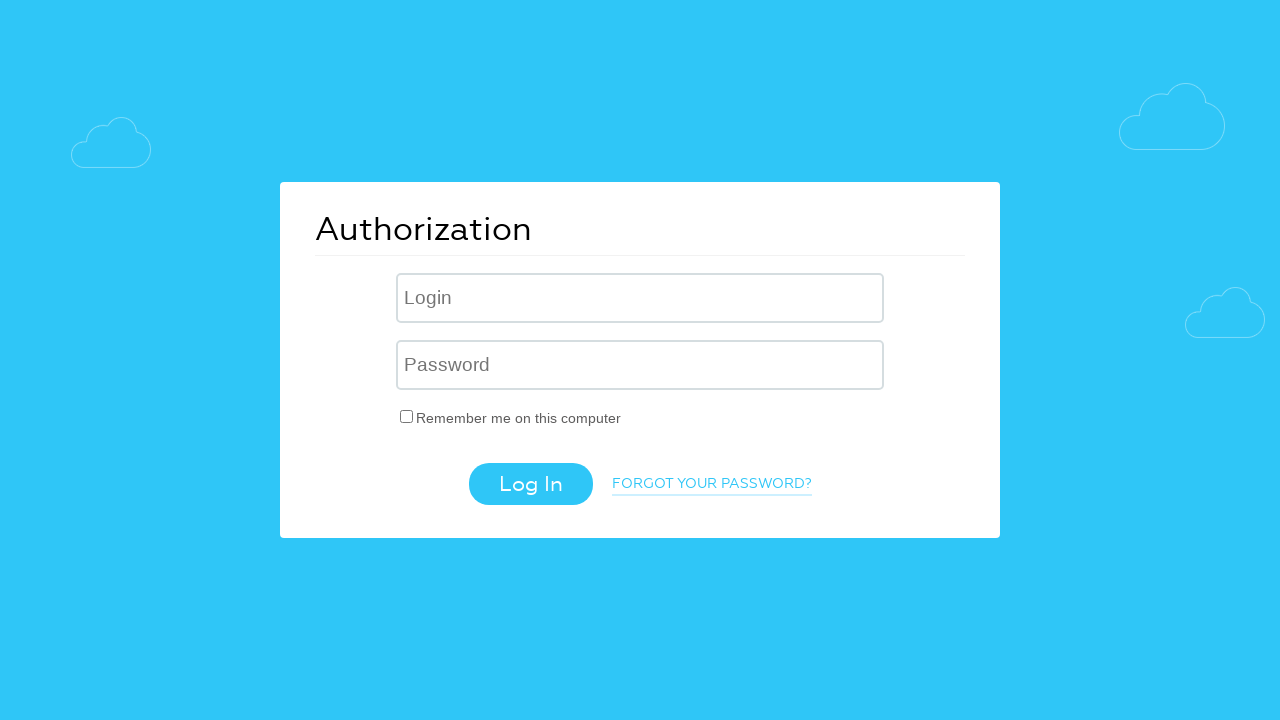

Retrieved text content from 'remember me' label
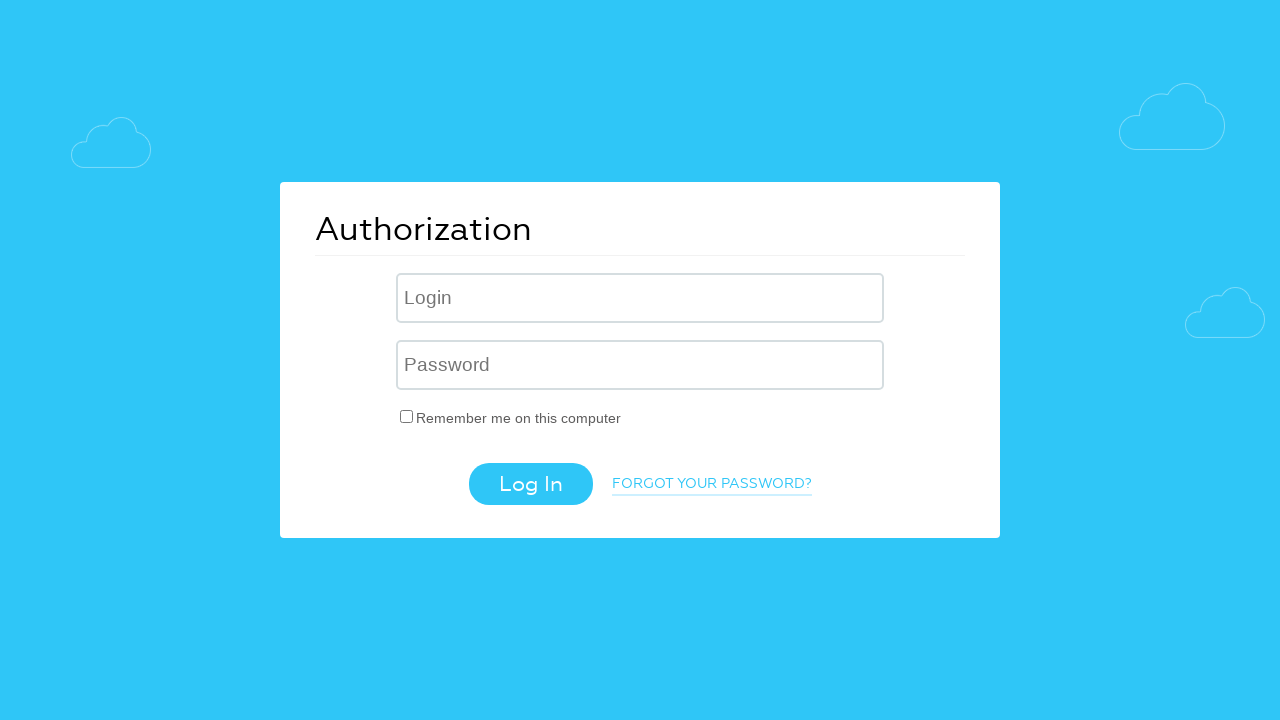

Verified 'remember me' label text matches expected value 'Remember me on this computer'
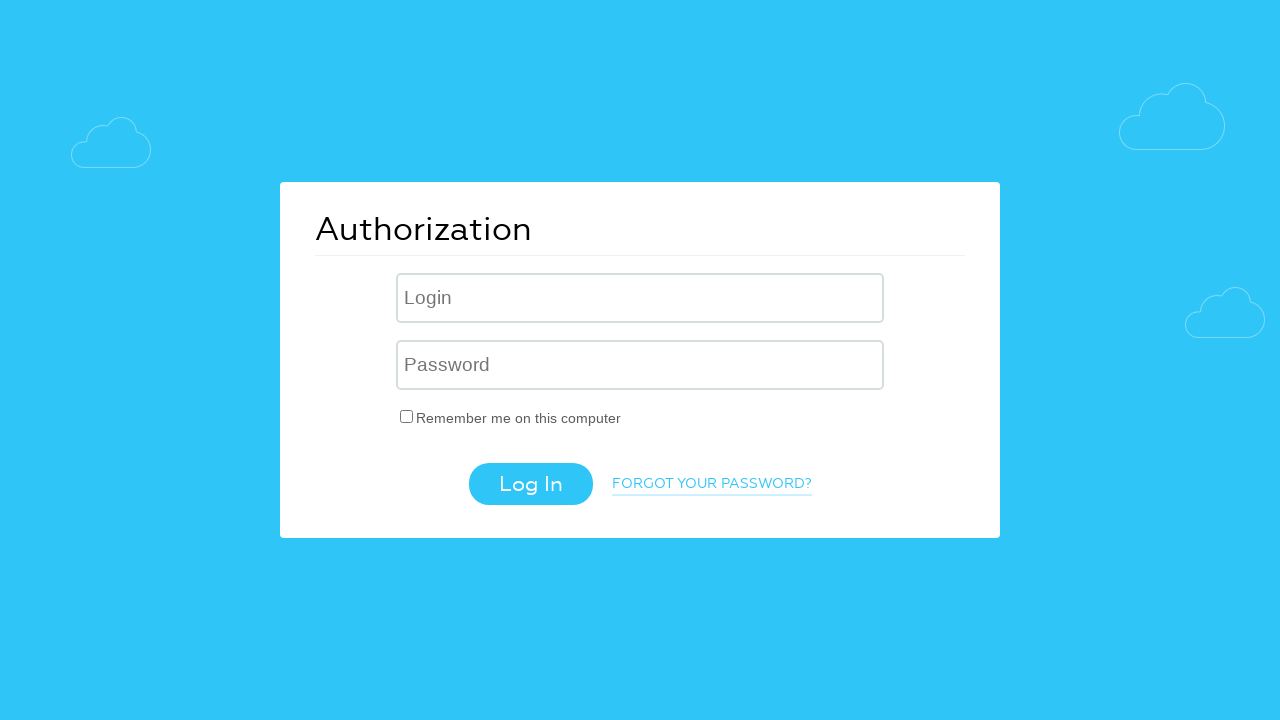

Located 'forgot password' link element
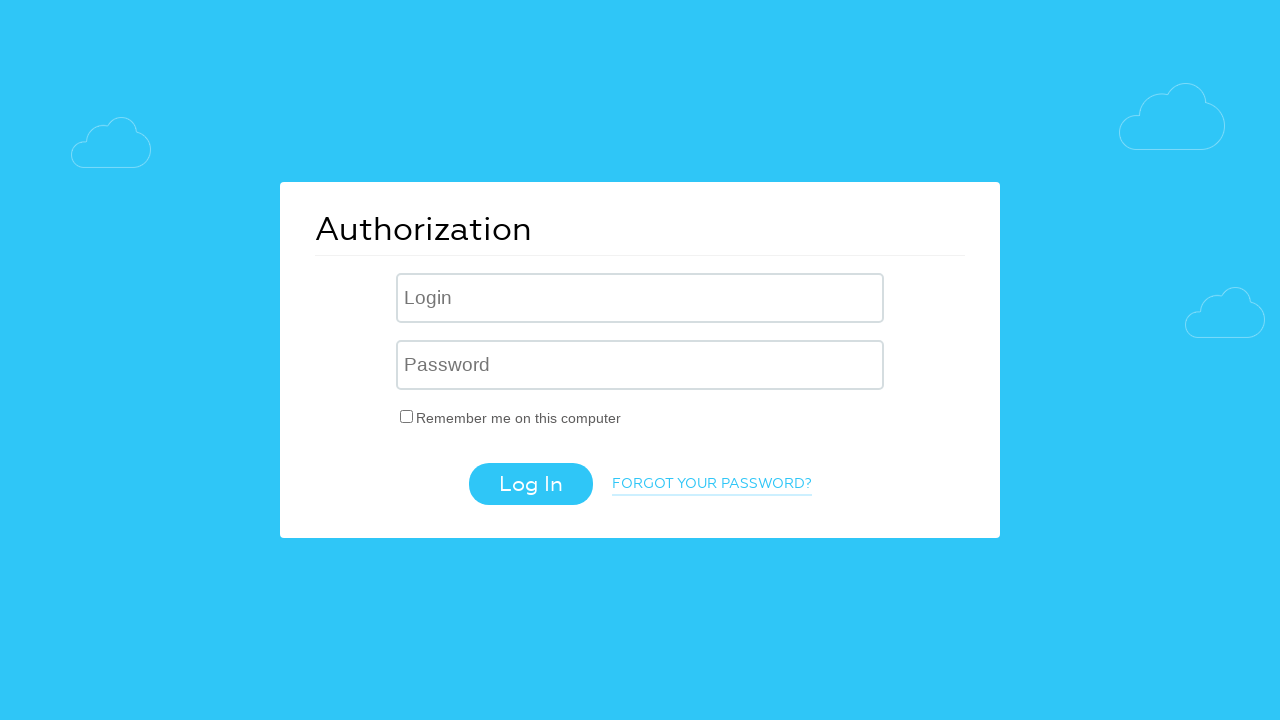

Retrieved text content from 'forgot password' link
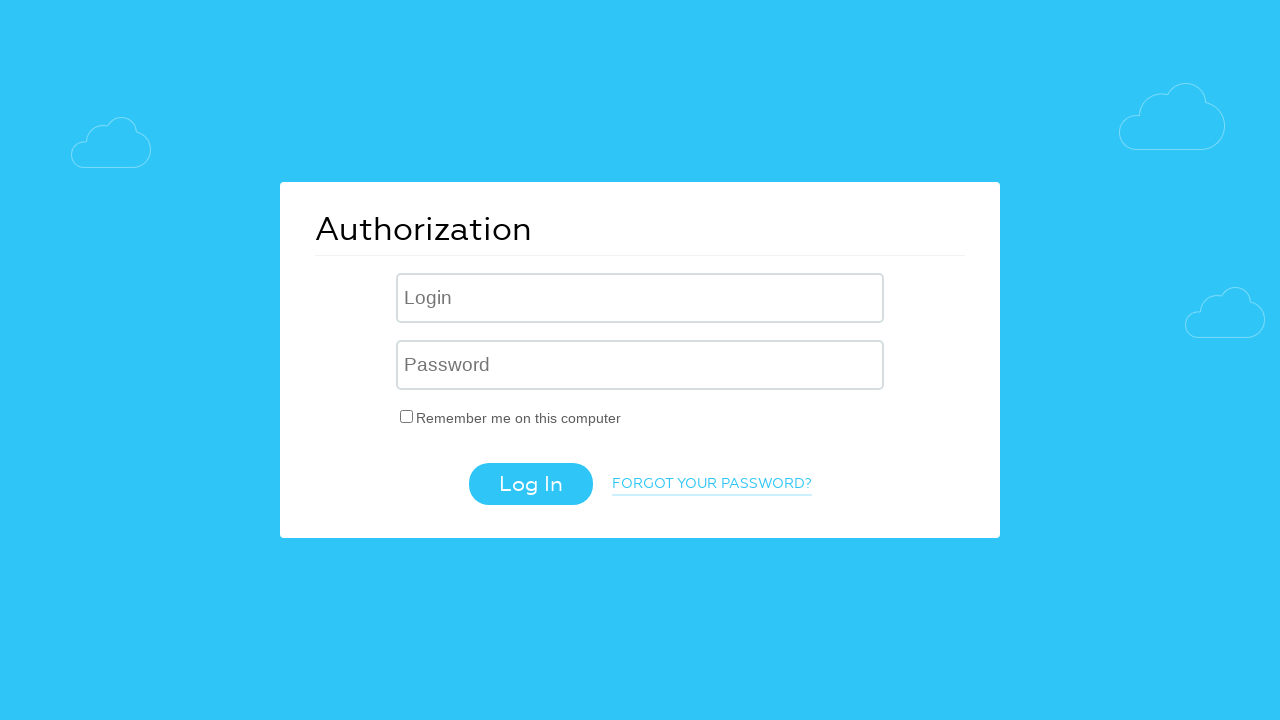

Verified 'forgot password' link text matches expected value 'FORGOT YOUR PASSWORD?'
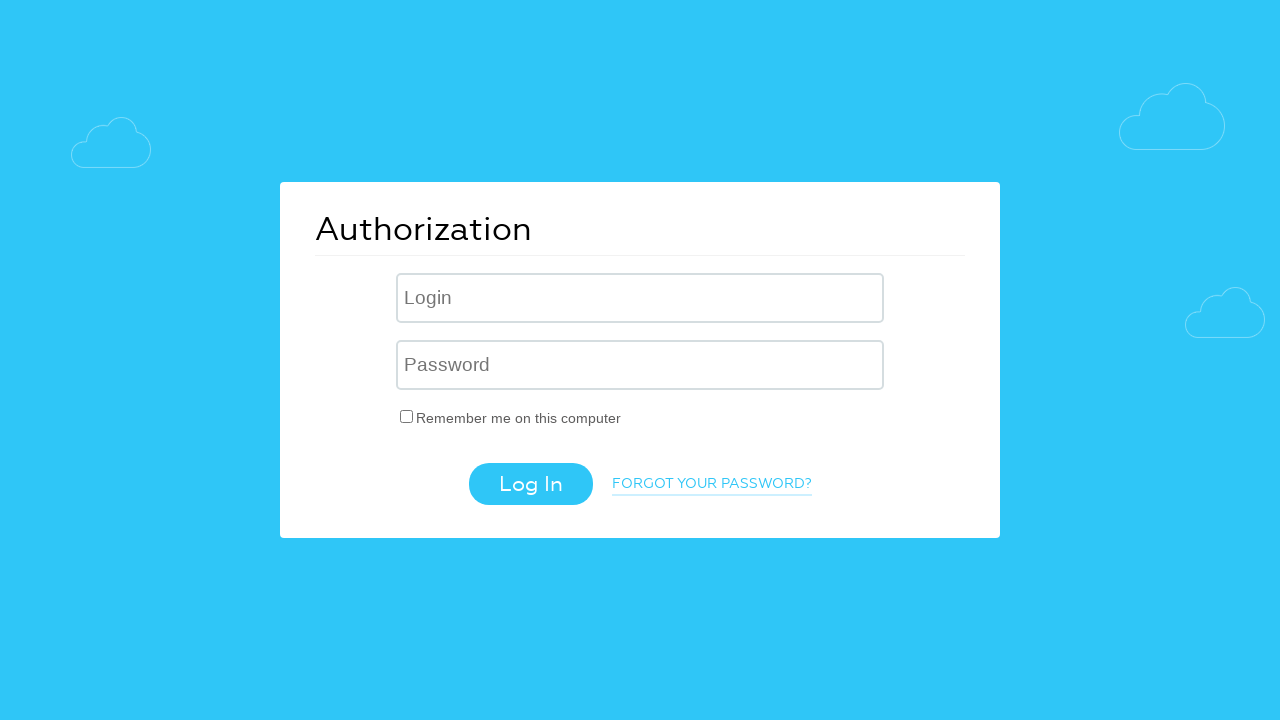

Retrieved href attribute from 'forgot password' link
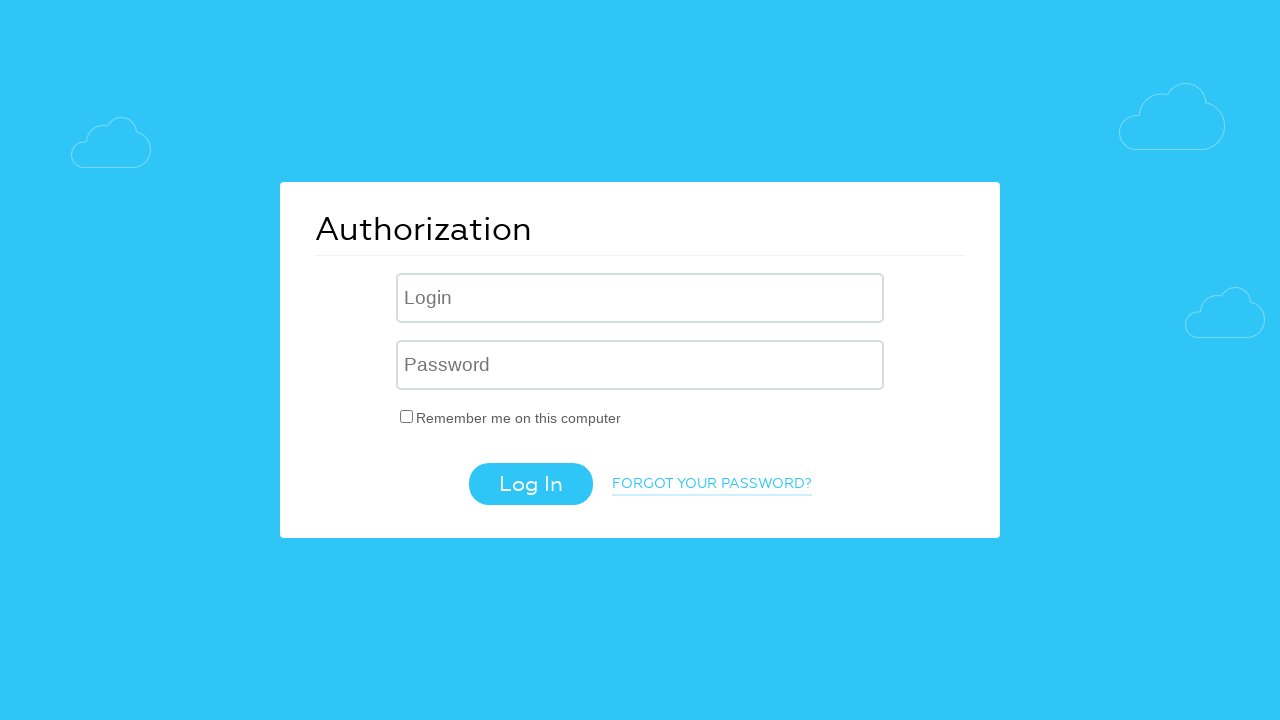

Verified 'forgot password' link href contains 'forgot_password=yes' parameter
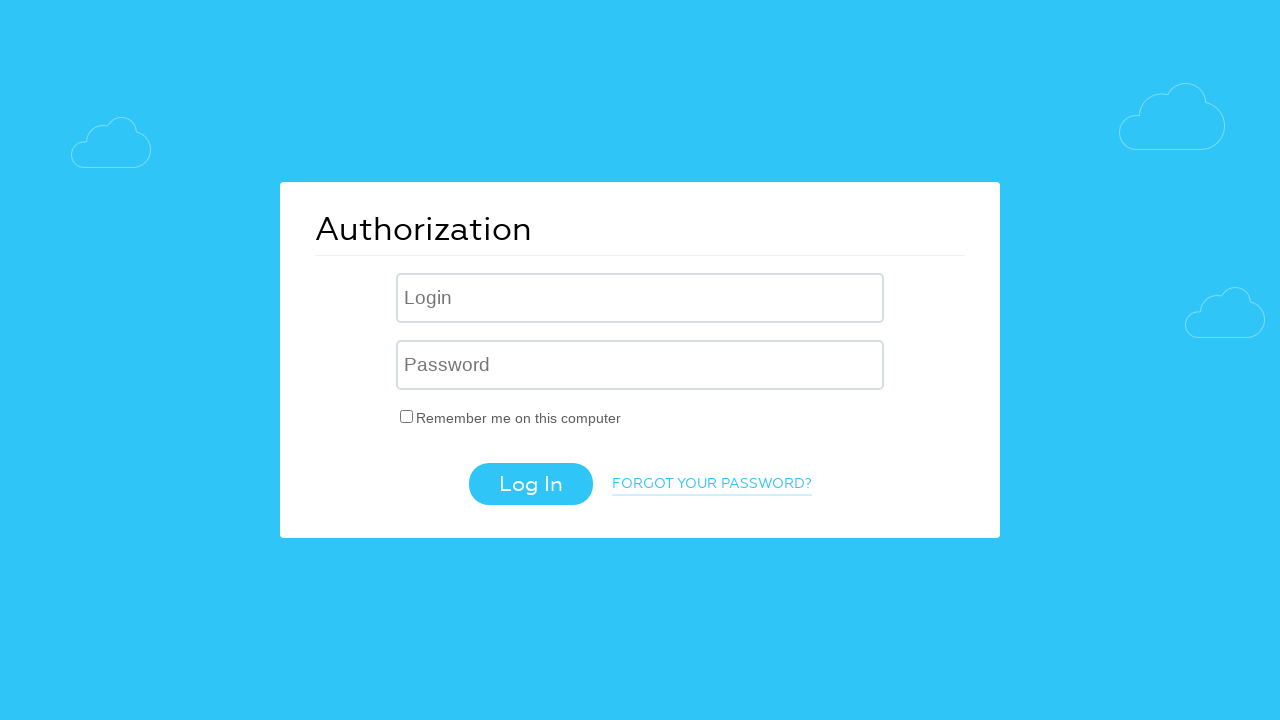

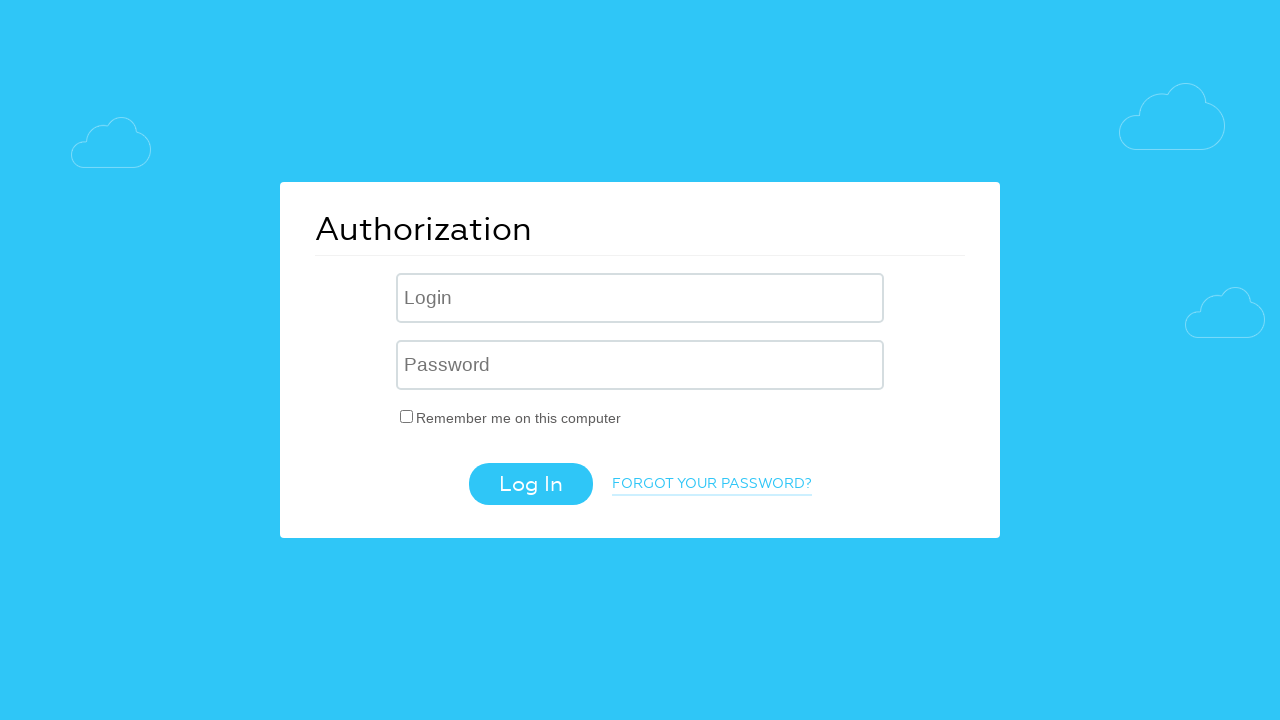